Tests dropdown selection functionality by selecting specific options from date dropdowns (year, month, day)

Starting URL: https://testcenter.techproeducation.com/index.php?page=dropdown

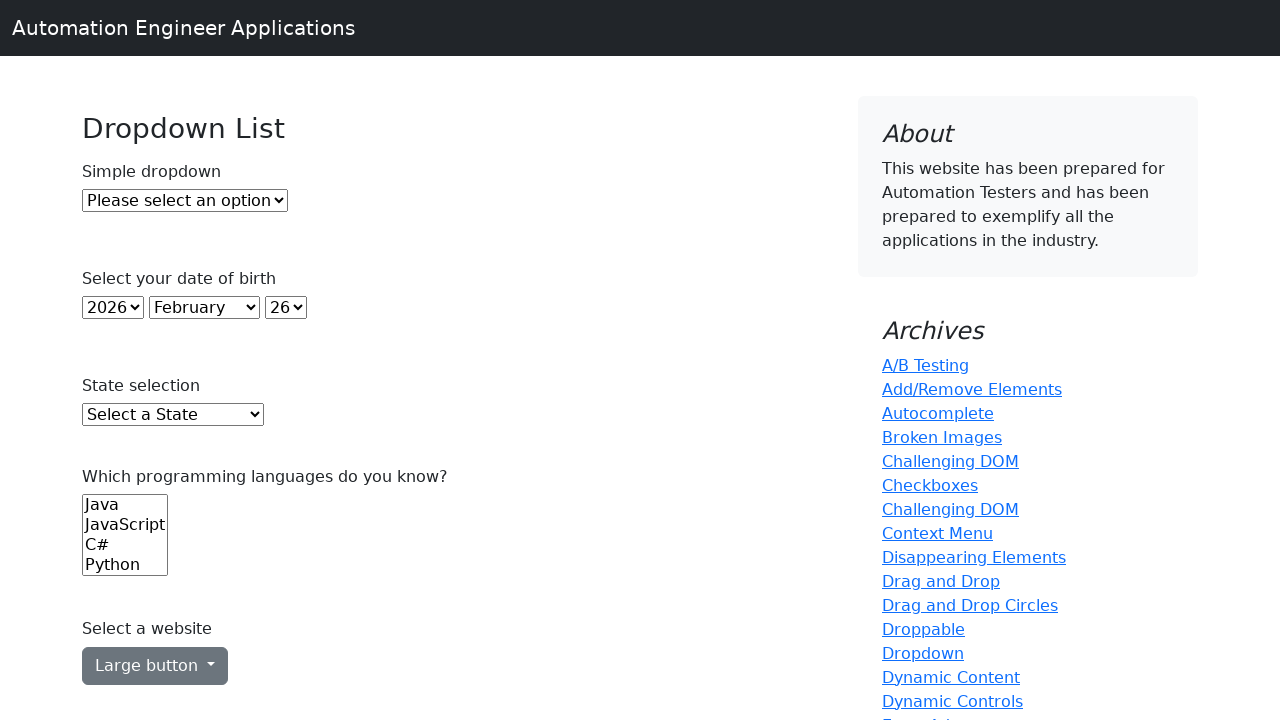

Selected year 2005 from year dropdown on select#year
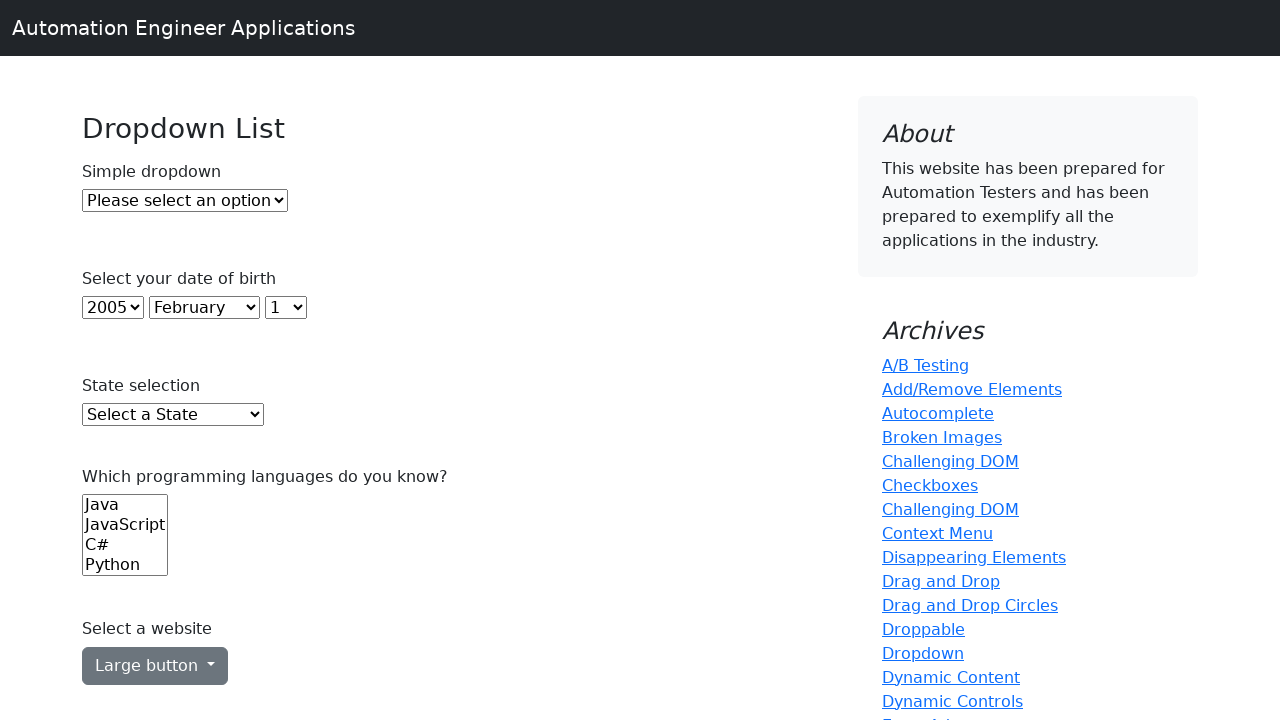

Selected January from month dropdown on select#month
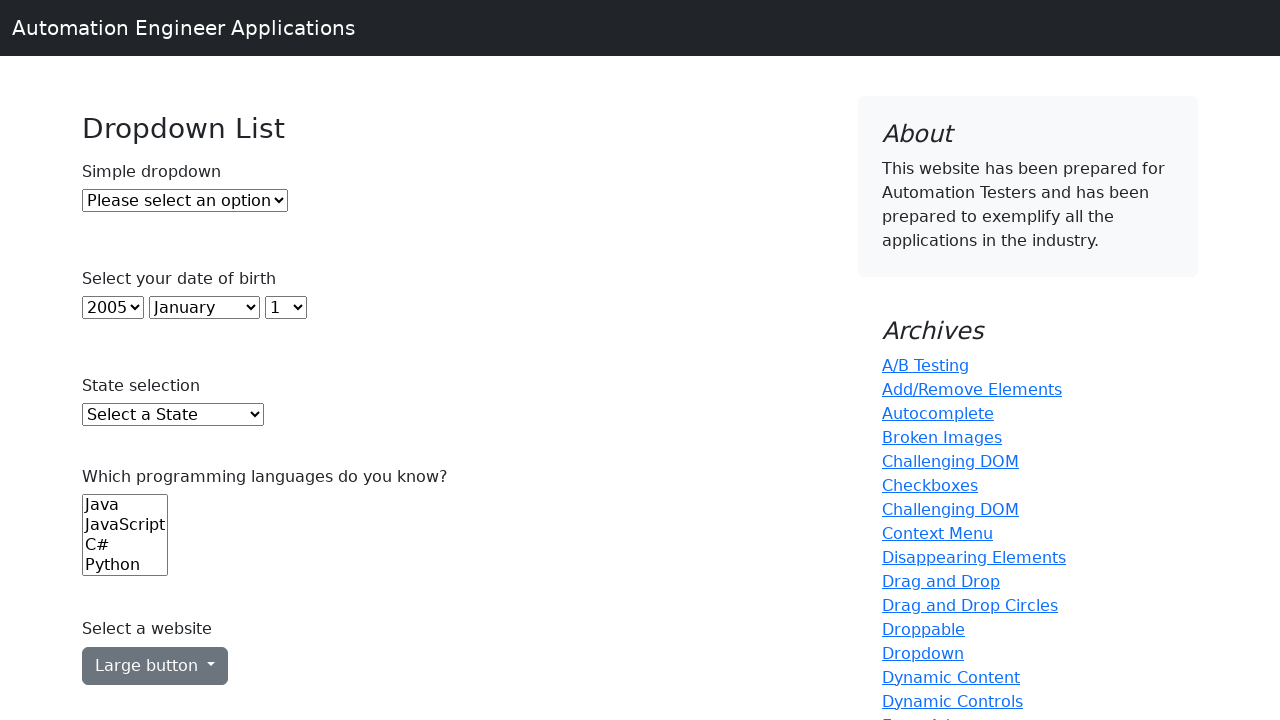

Selected day 12 from day dropdown on select#day
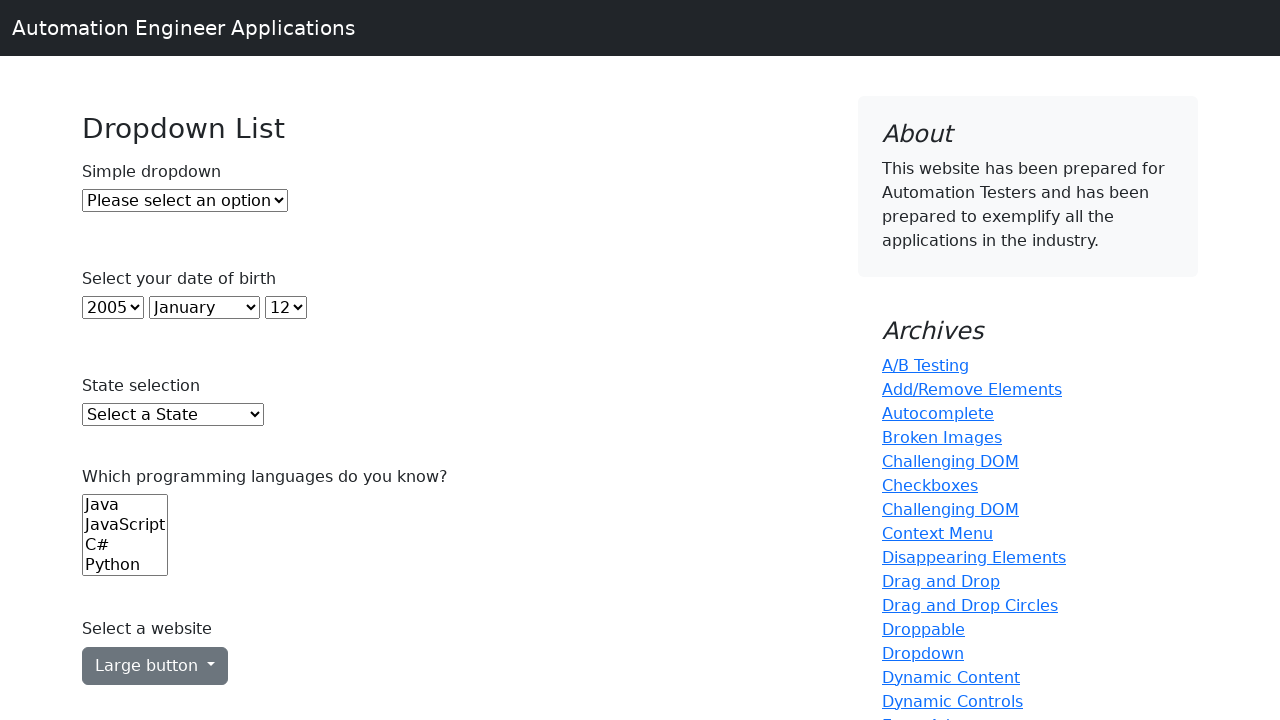

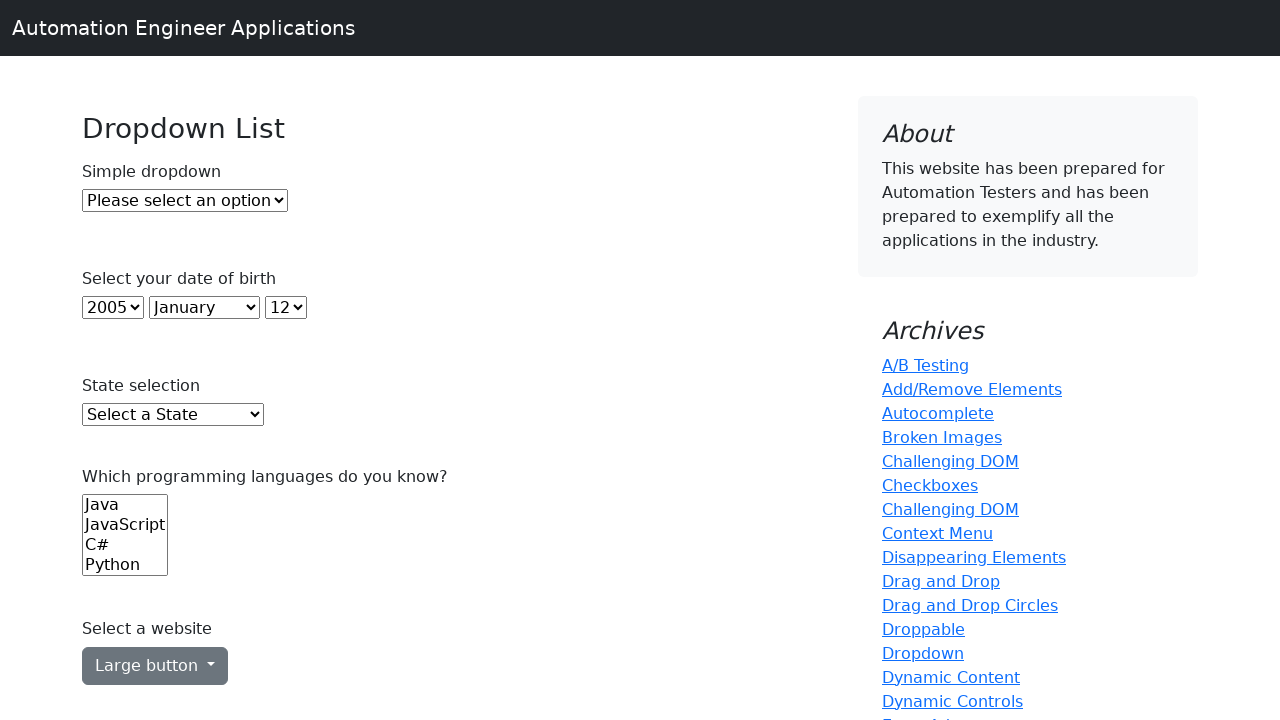